Tests keyboard actions by filling a text field, selecting all text with Ctrl+A, copying with Ctrl+C, tabbing to the next field, and pasting with Ctrl+V

Starting URL: https://gotranscript.com/text-compare

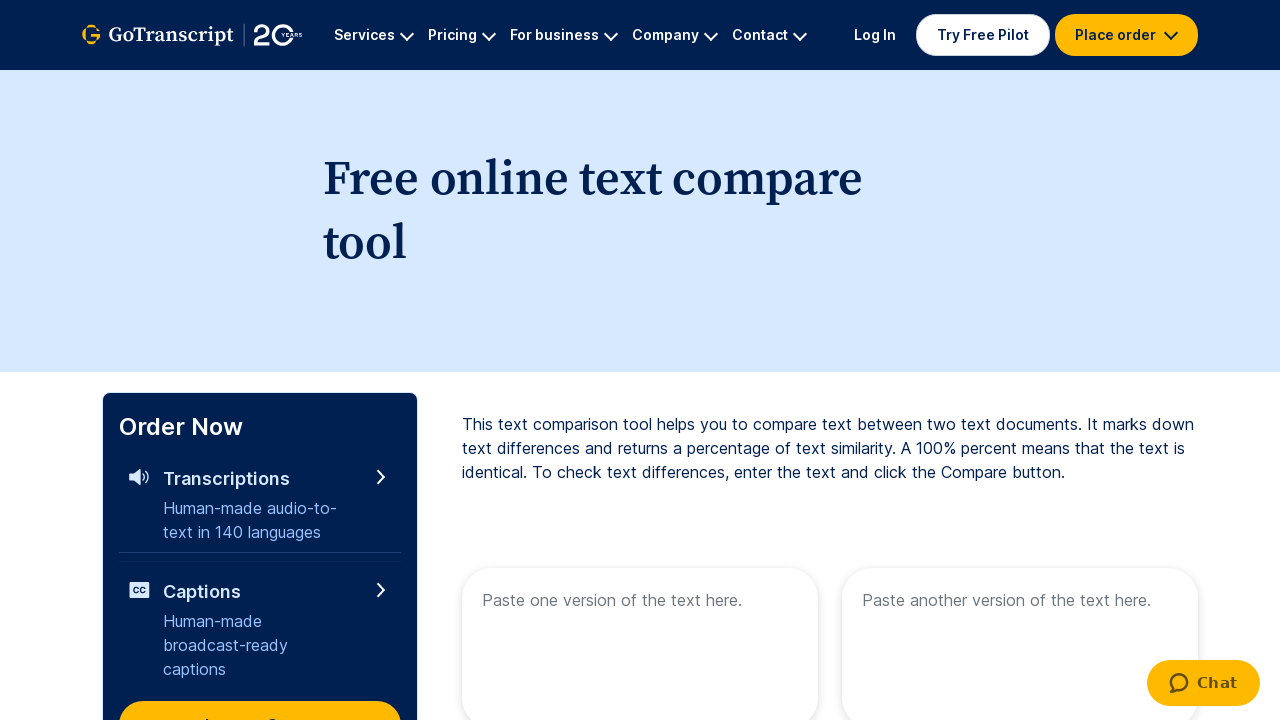

Filled first text area with 'Wel come TO Automate' on [name="text1"]
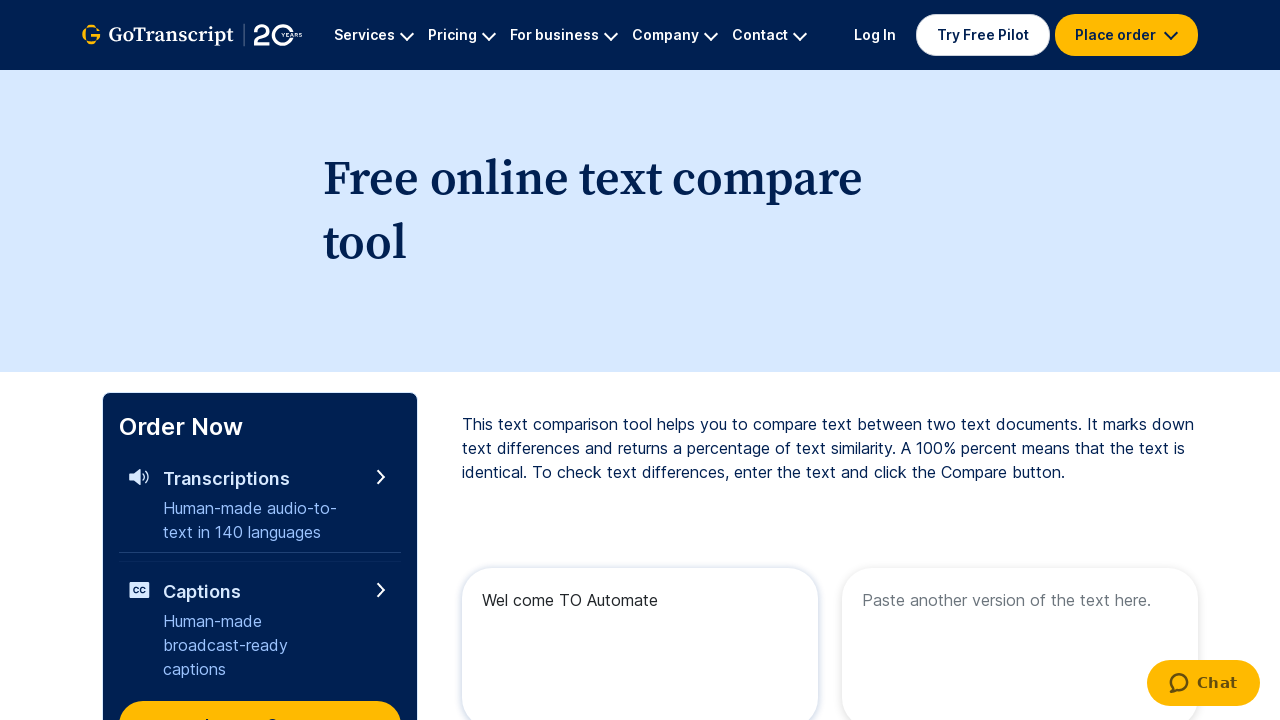

Selected all text in first field using Ctrl+A
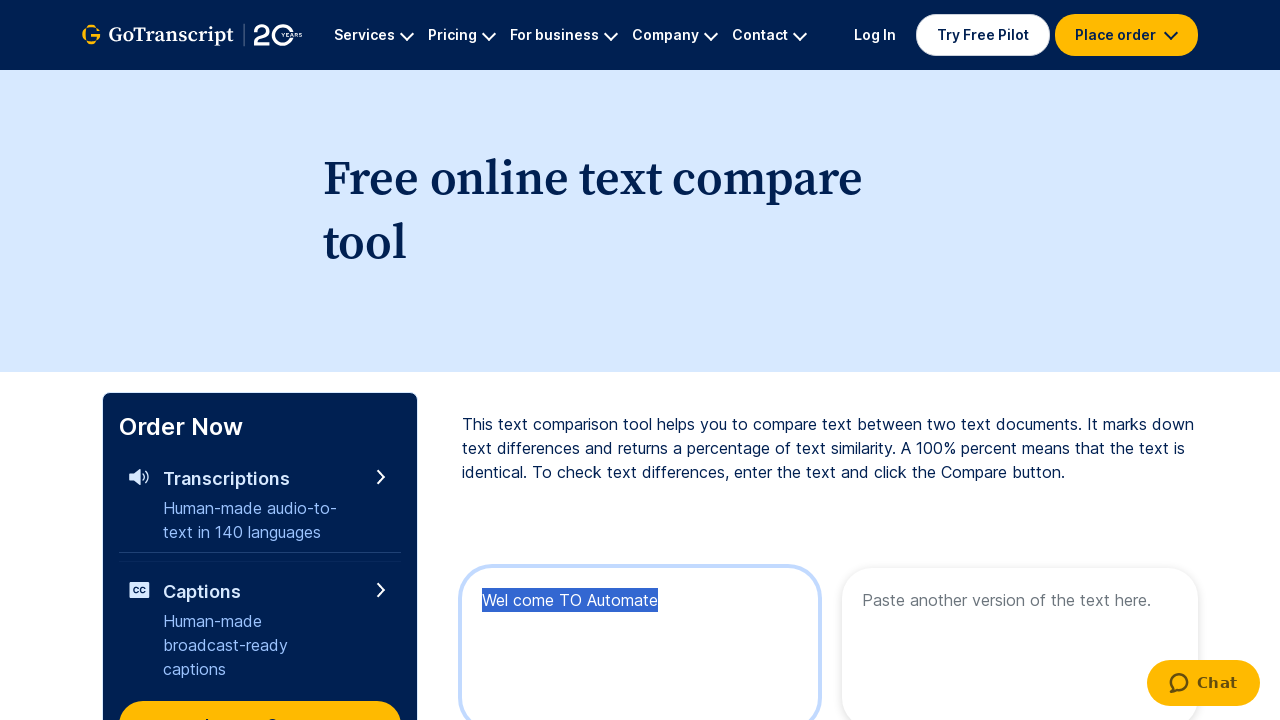

Copied selected text using Ctrl+C
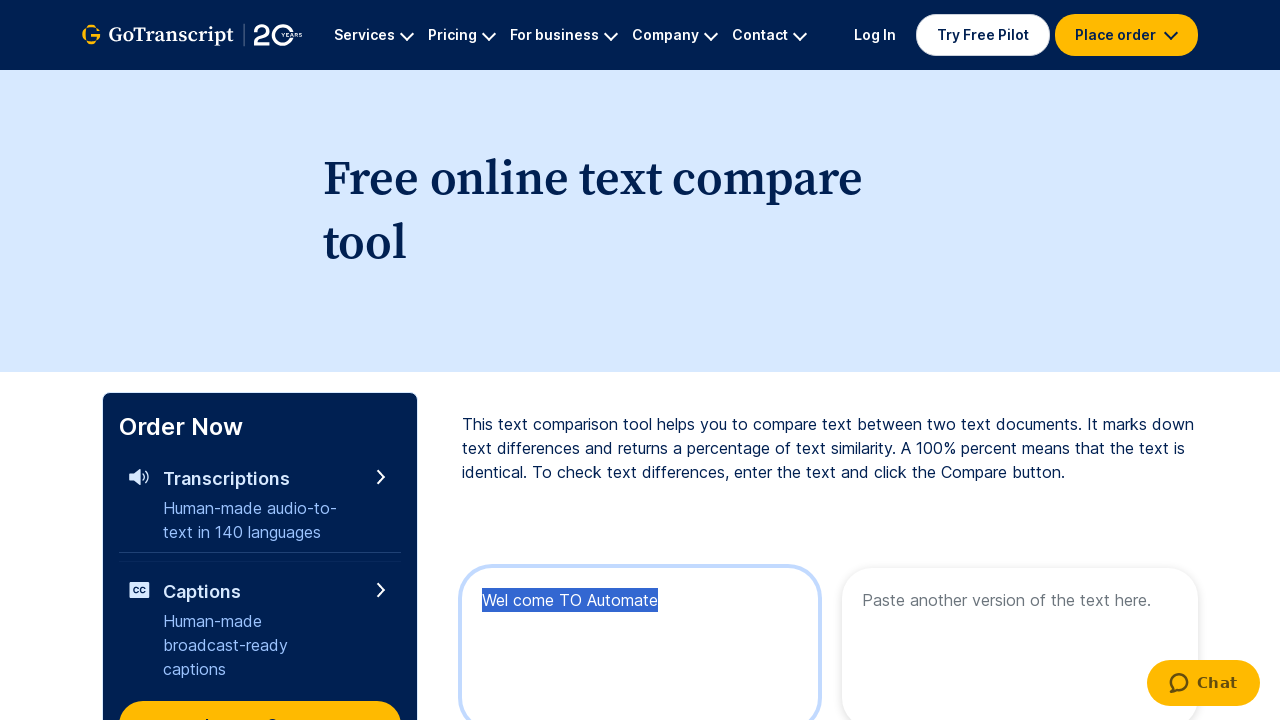

Pressed Tab key down to move to next field
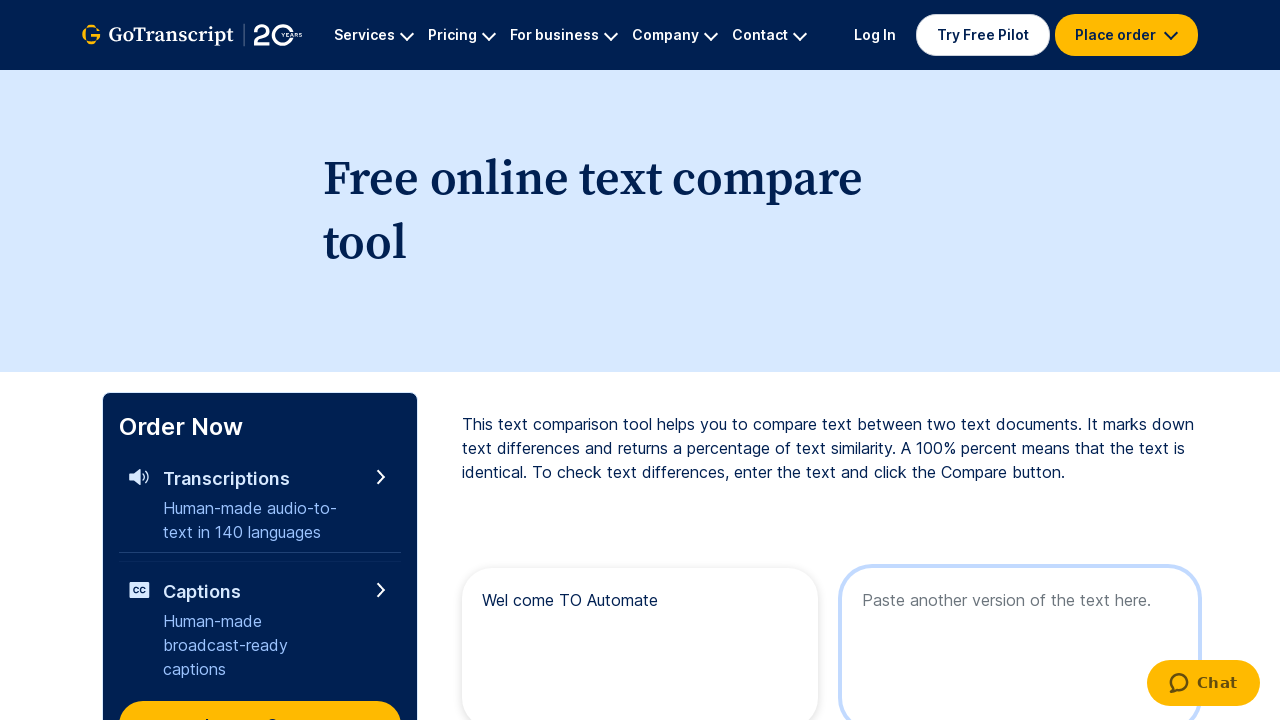

Released Tab key
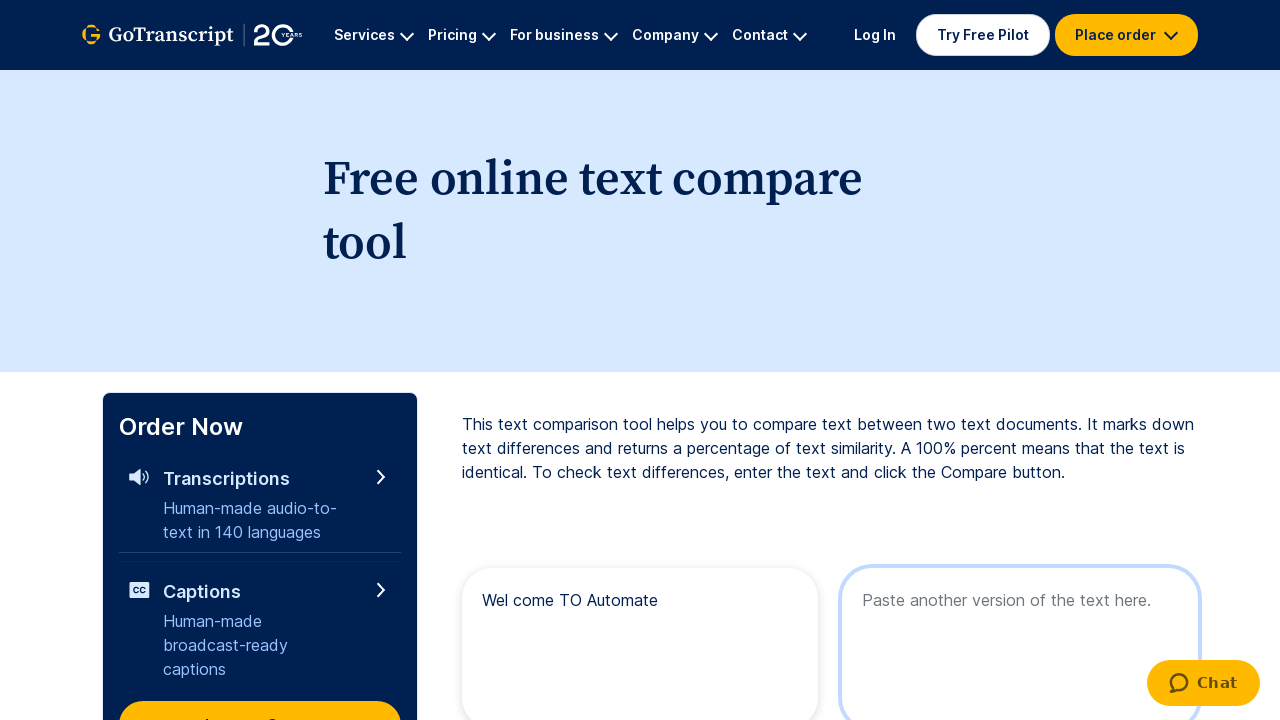

Pasted copied text using Ctrl+V into second field
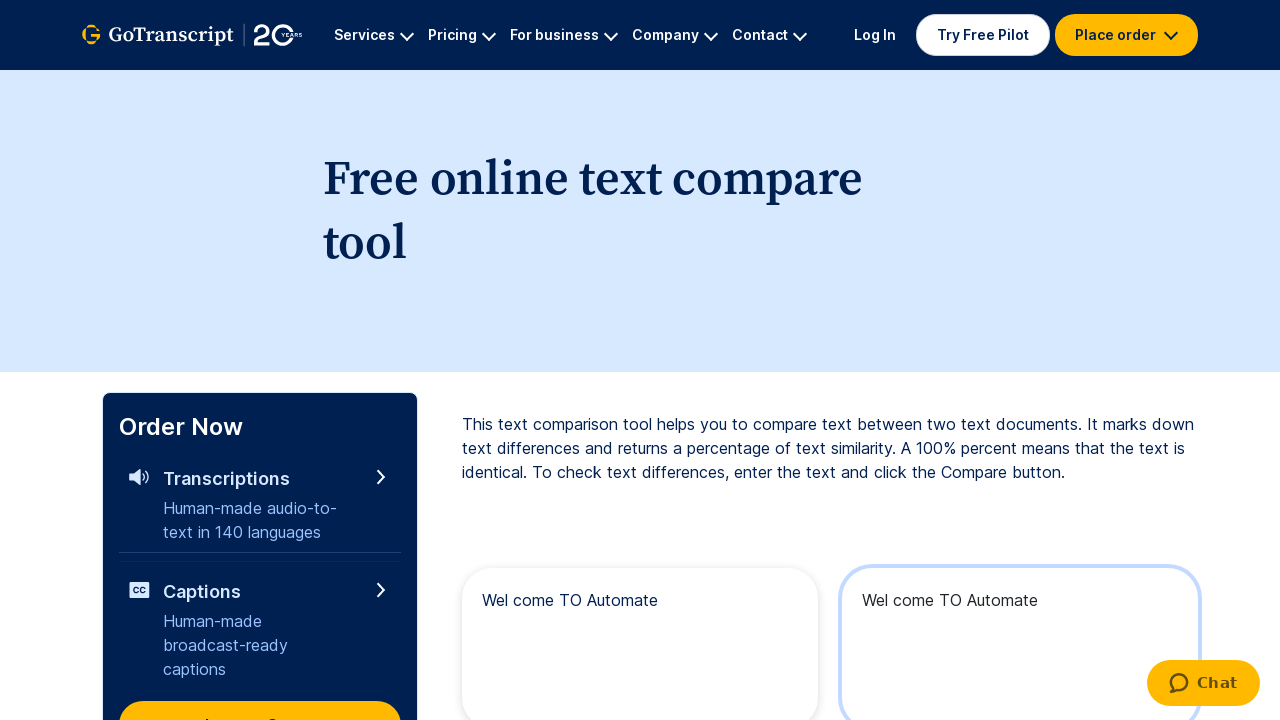

Waited 2 seconds for keyboard actions to complete
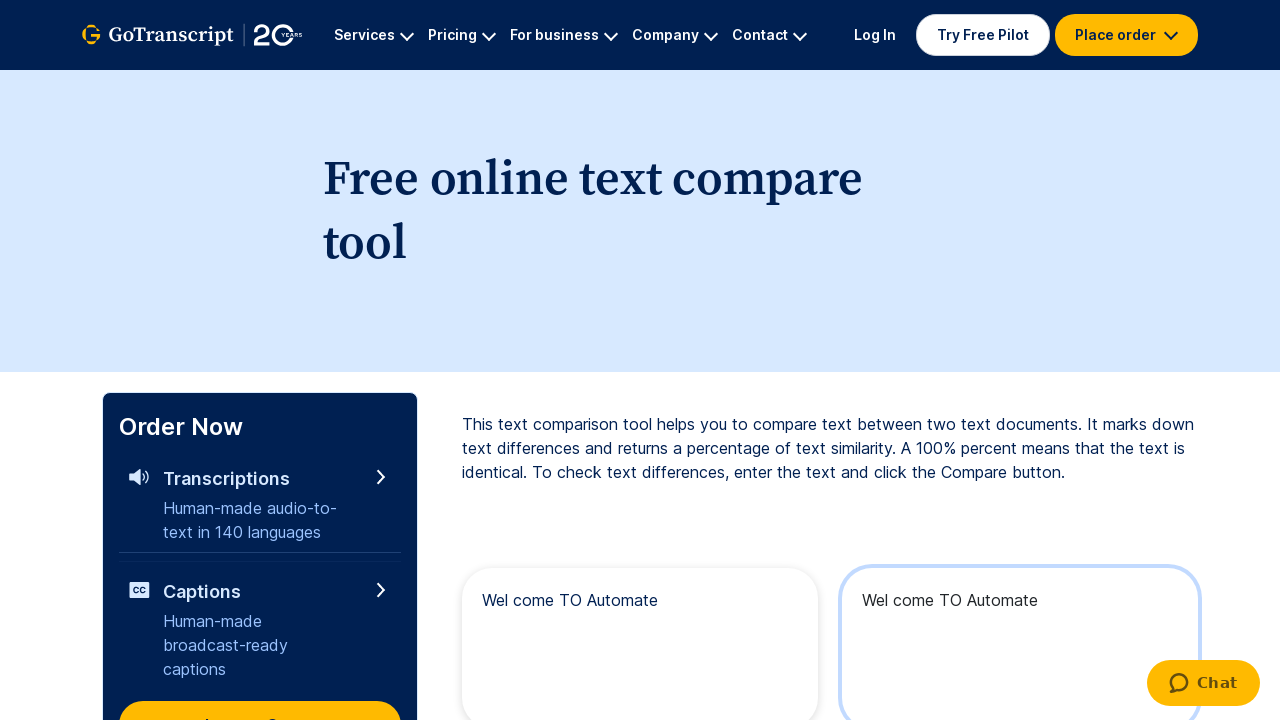

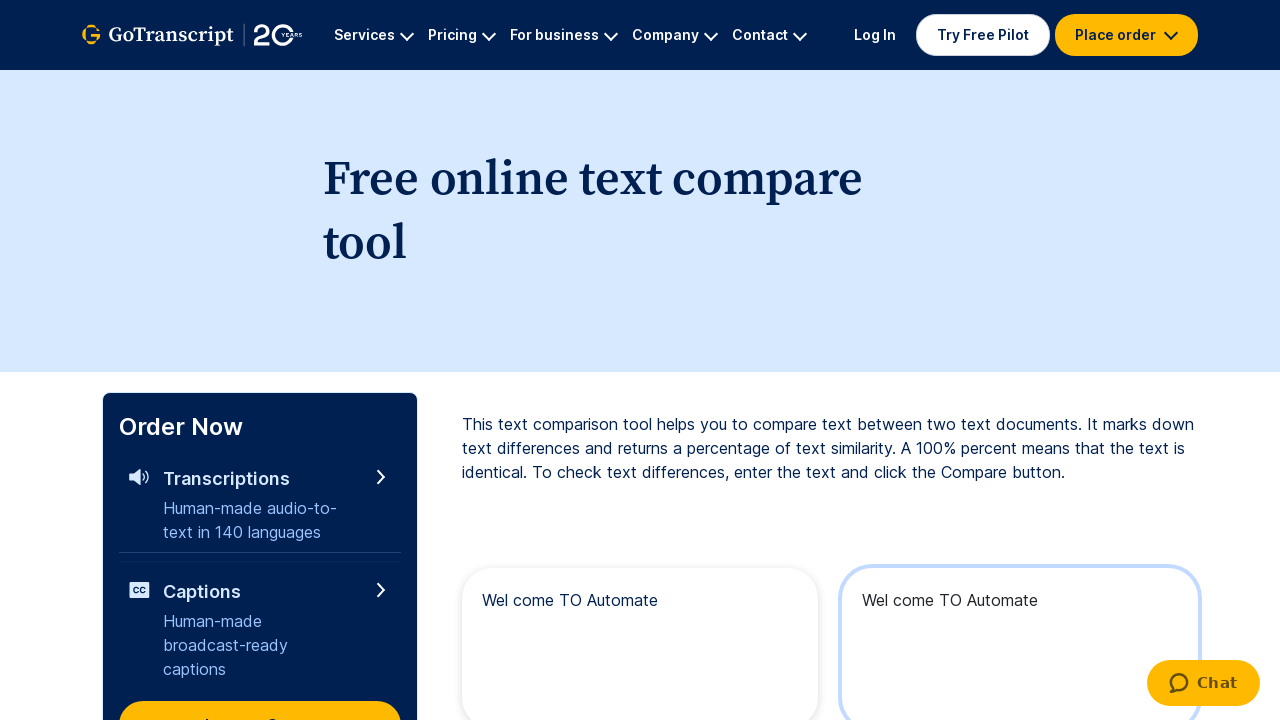